Tests injecting jQuery and jQuery Growl library into a page to display notification messages. The test loads external scripts dynamically and triggers growl notifications.

Starting URL: http://the-internet.herokuapp.com

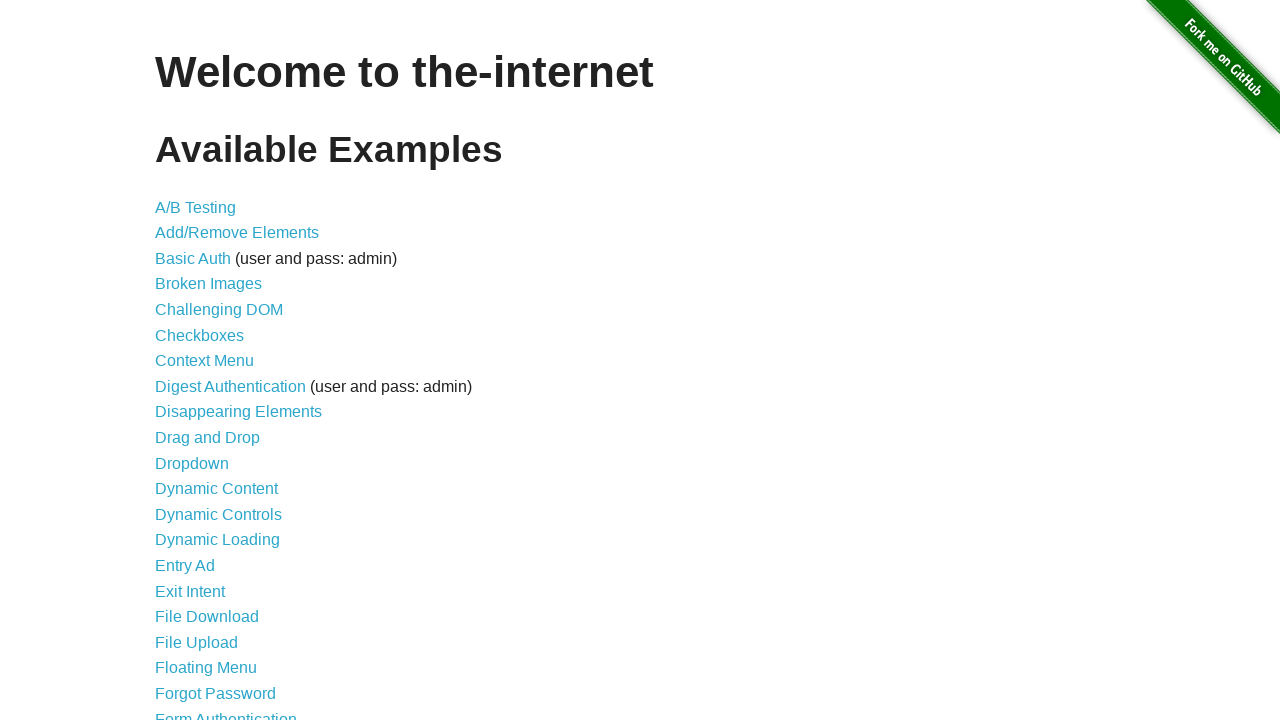

Injected jQuery library into page if not already present
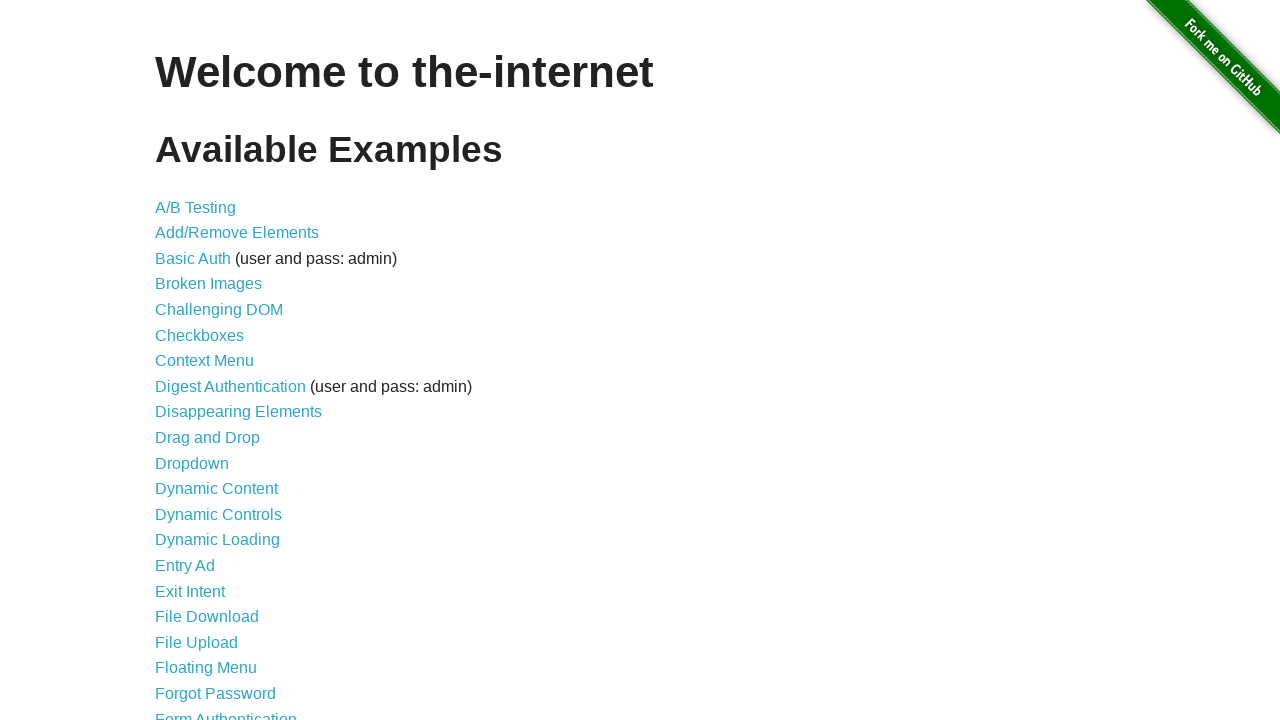

Waited for jQuery to load and become available
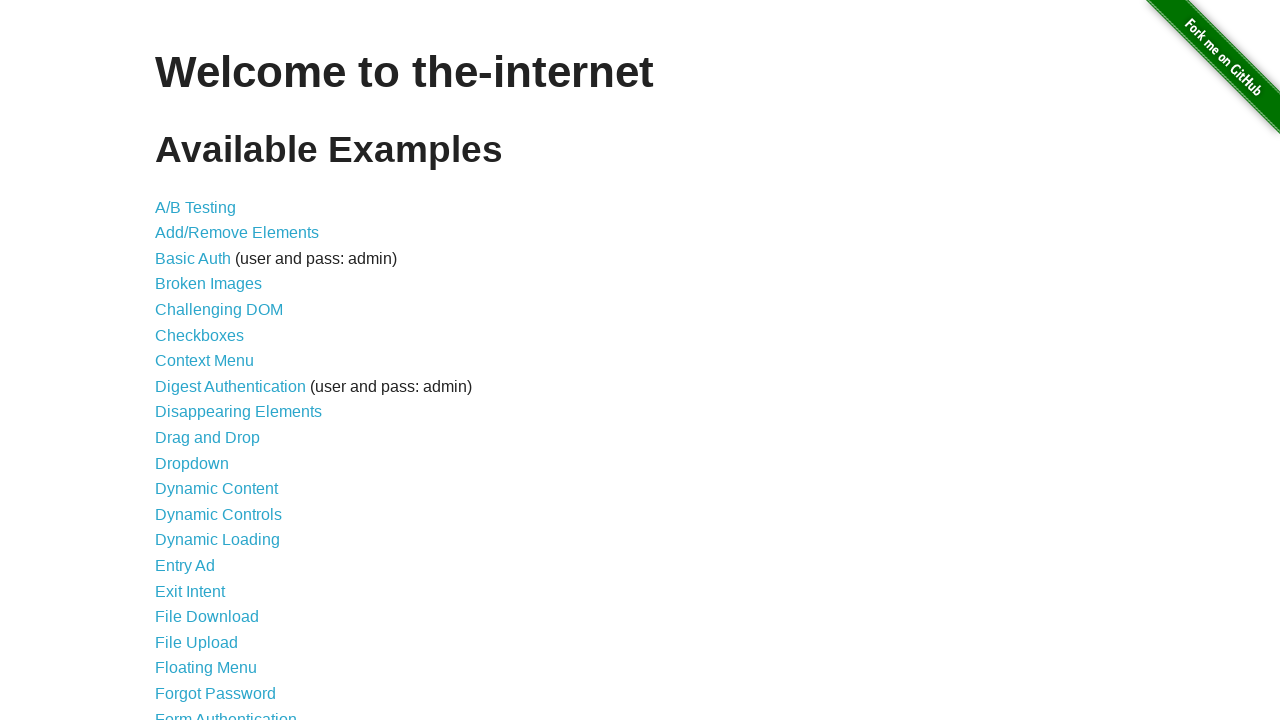

Injected jQuery Growl library script into page
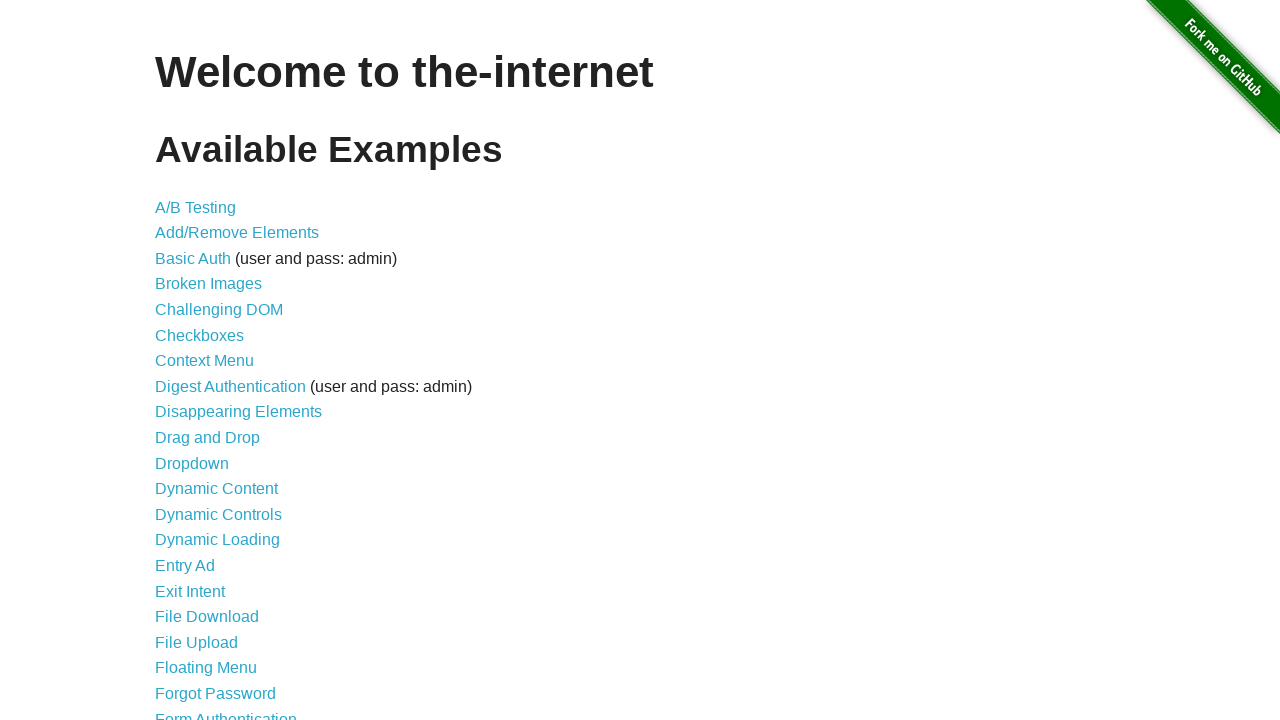

Appended jQuery Growl CSS stylesheet to page head
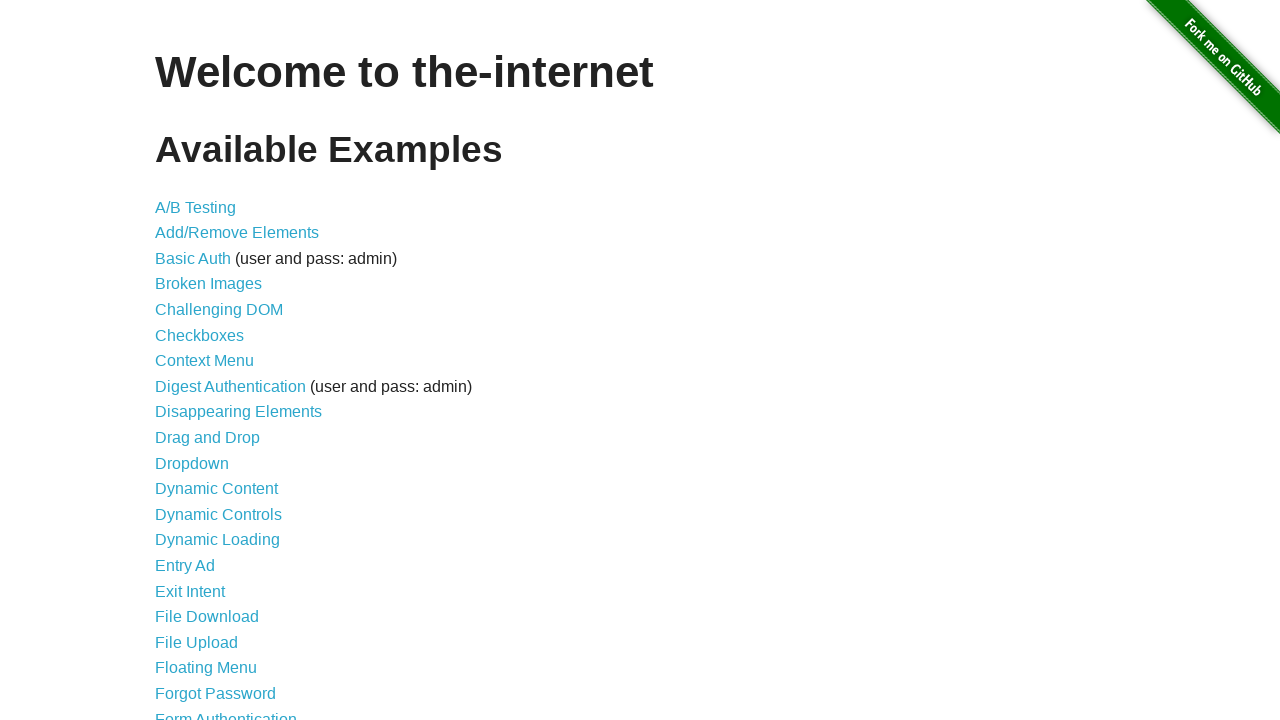

Waited 1 second for growl library to fully load
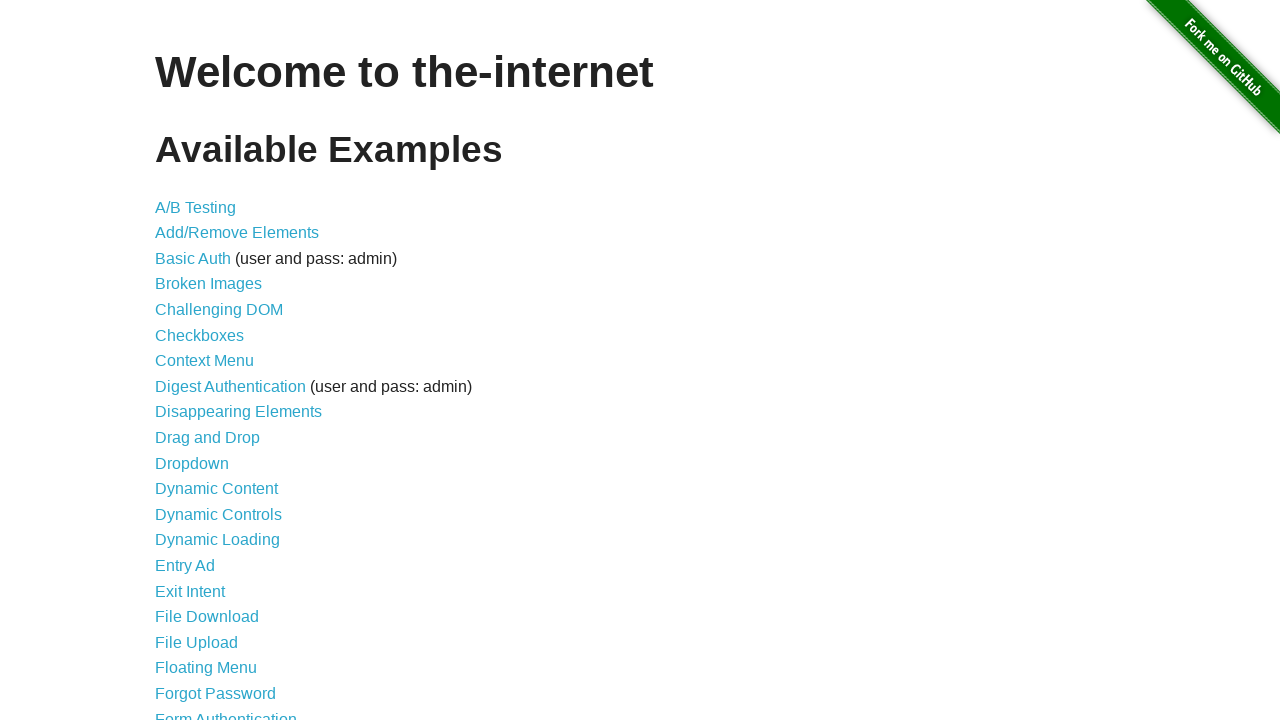

Displayed growl notification with title 'GET' and message '/'
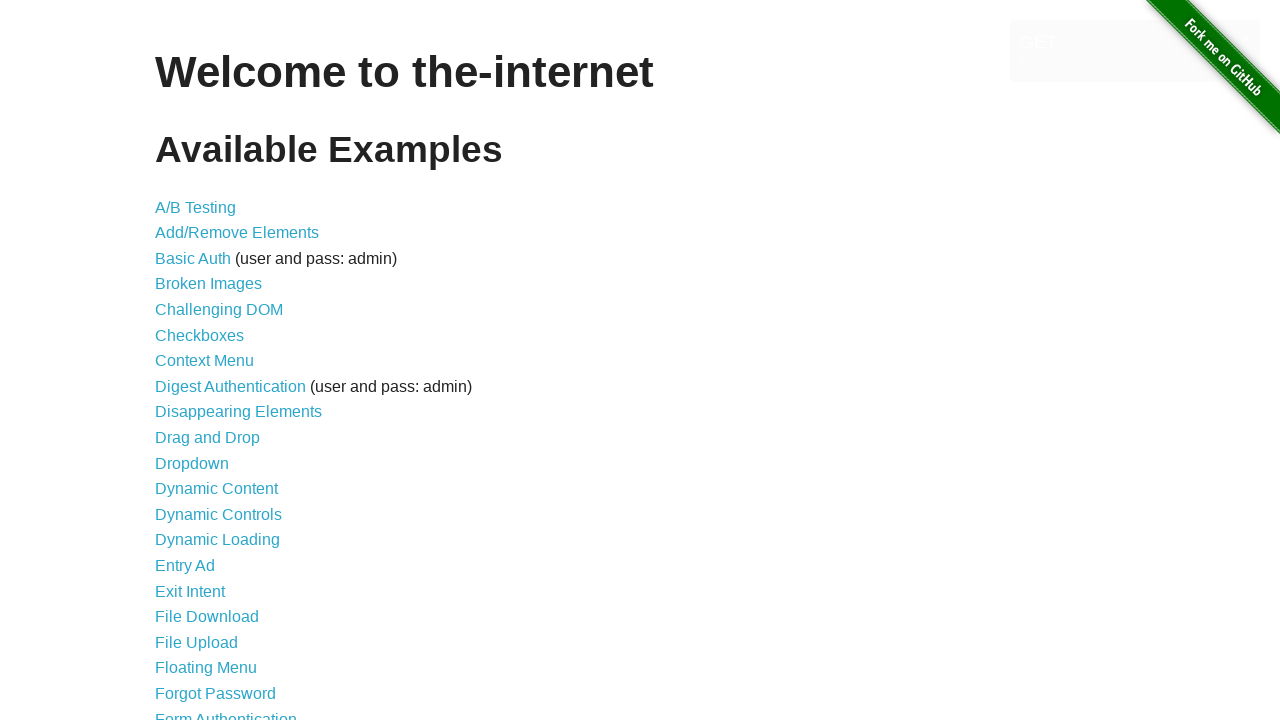

Displayed red error growl notification
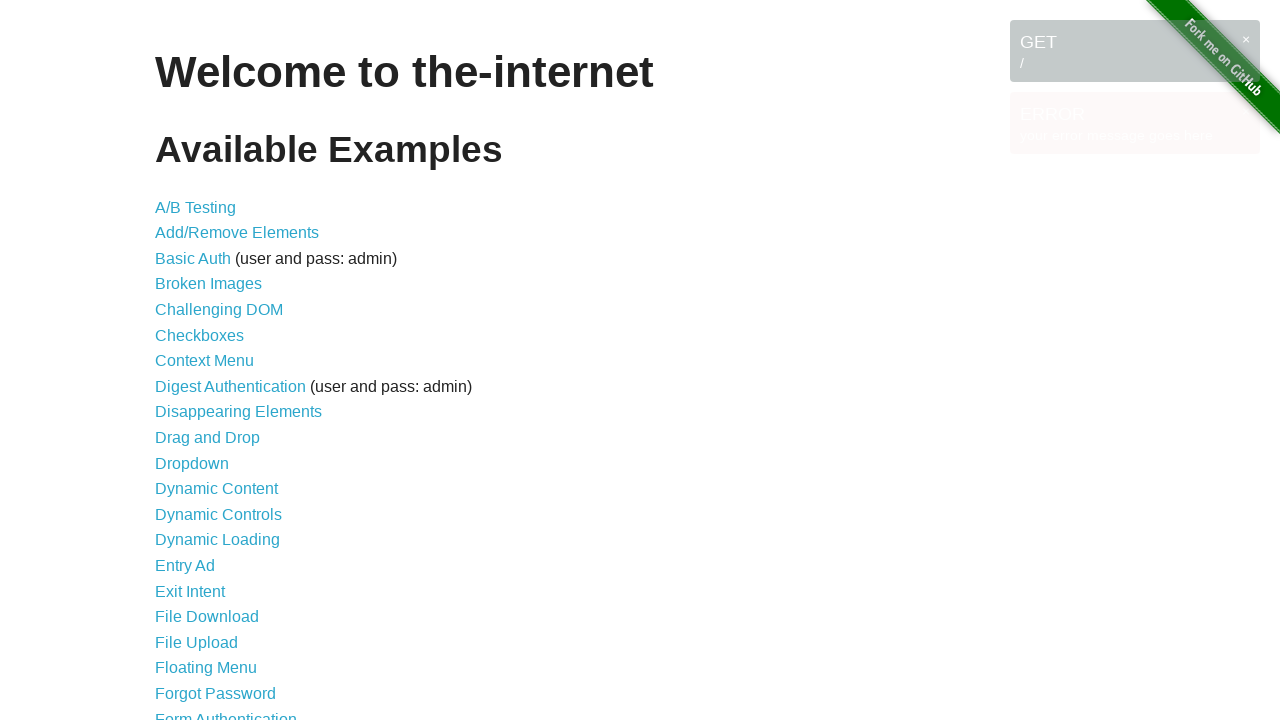

Displayed notice growl notification
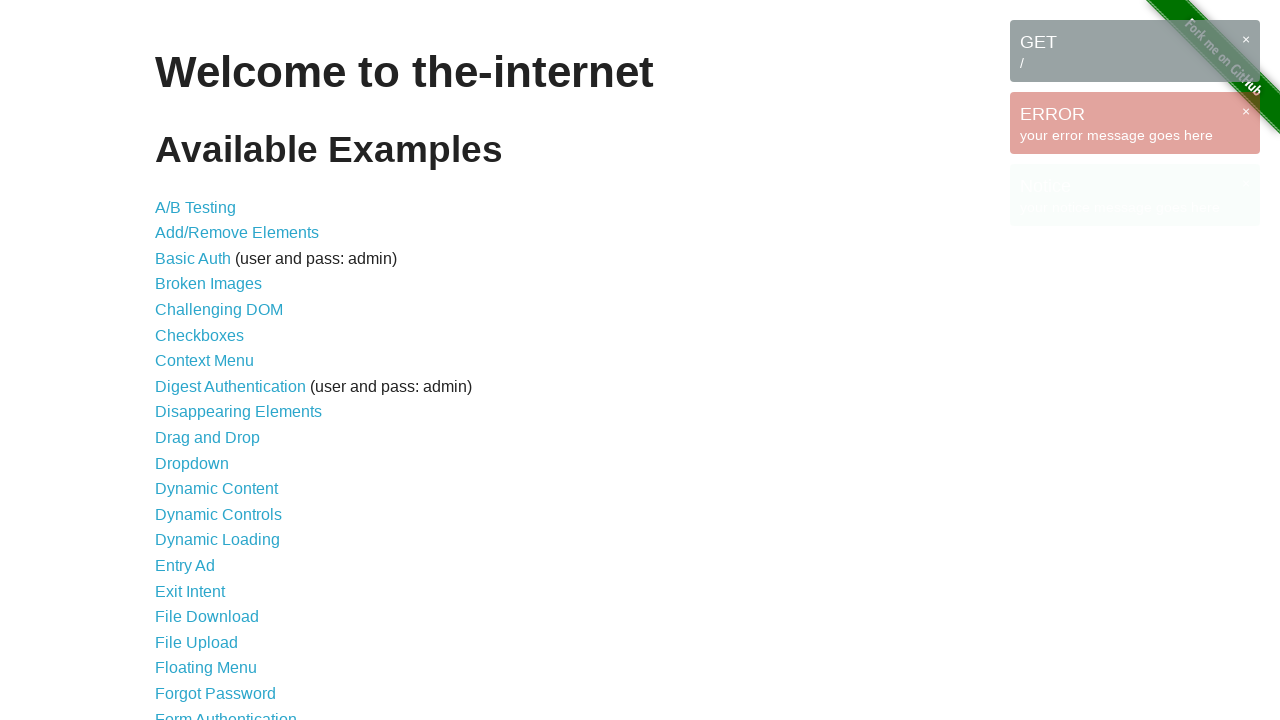

Displayed yellow warning growl notification
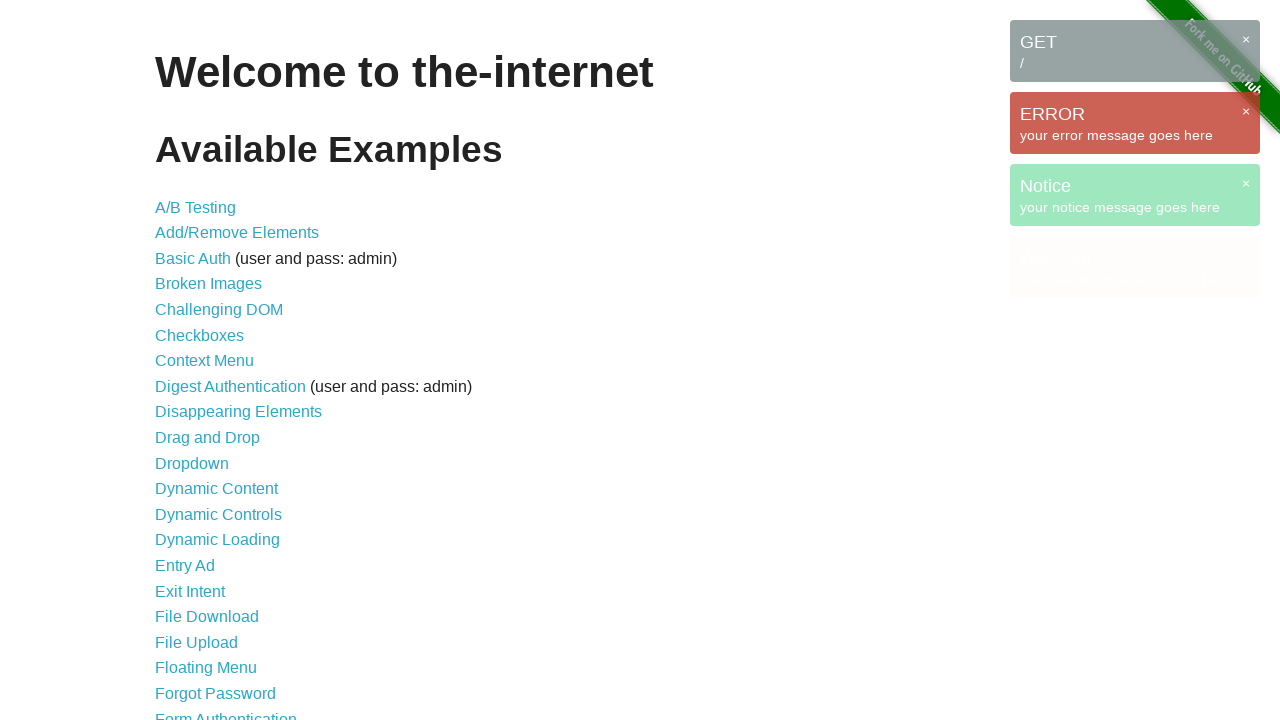

Waited 3 seconds to view all growl notifications on screen
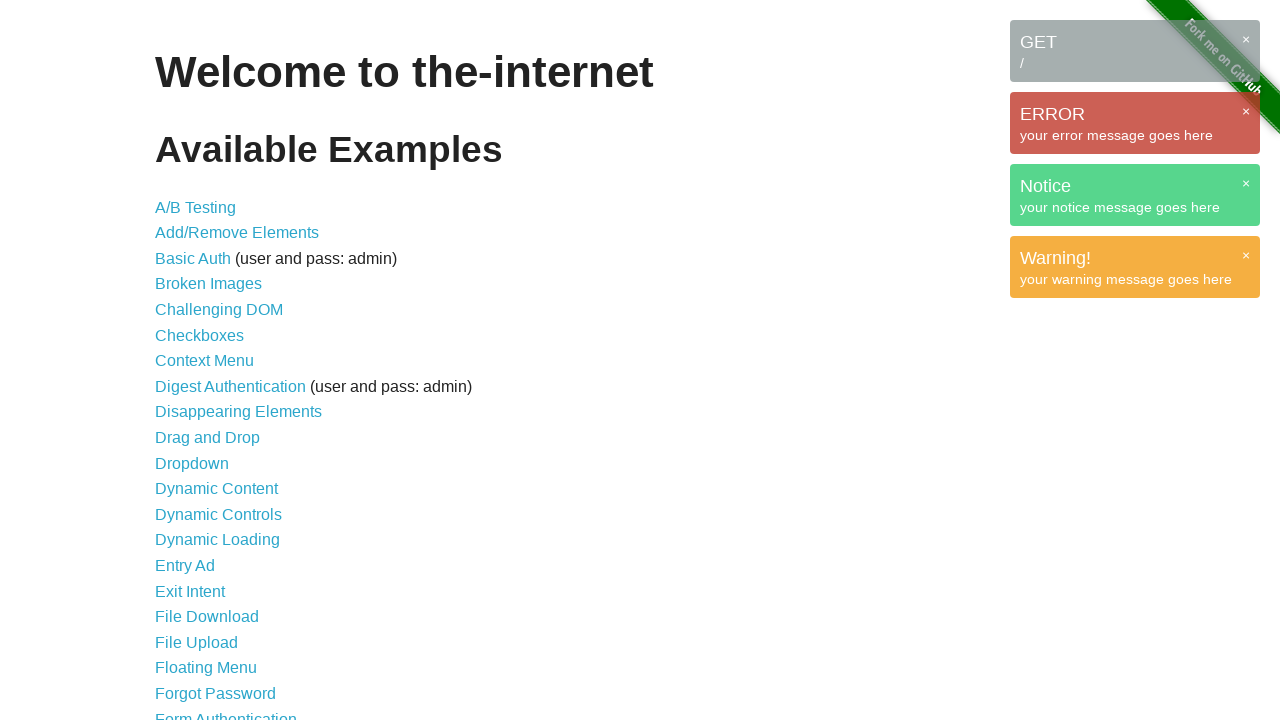

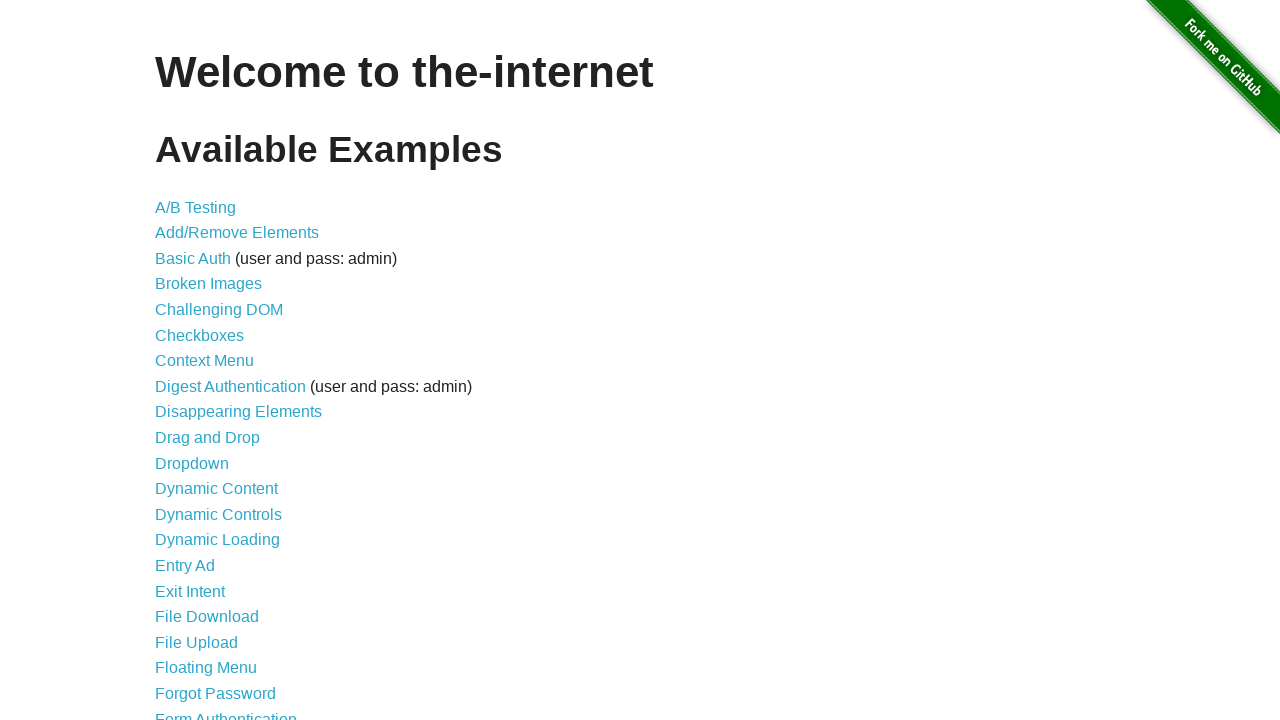